Tests iframe handling by switching to a single iframe and filling a text input field inside it. Demonstrates how to interact with elements inside an iframe.

Starting URL: https://demo.automationtesting.in/Frames.html

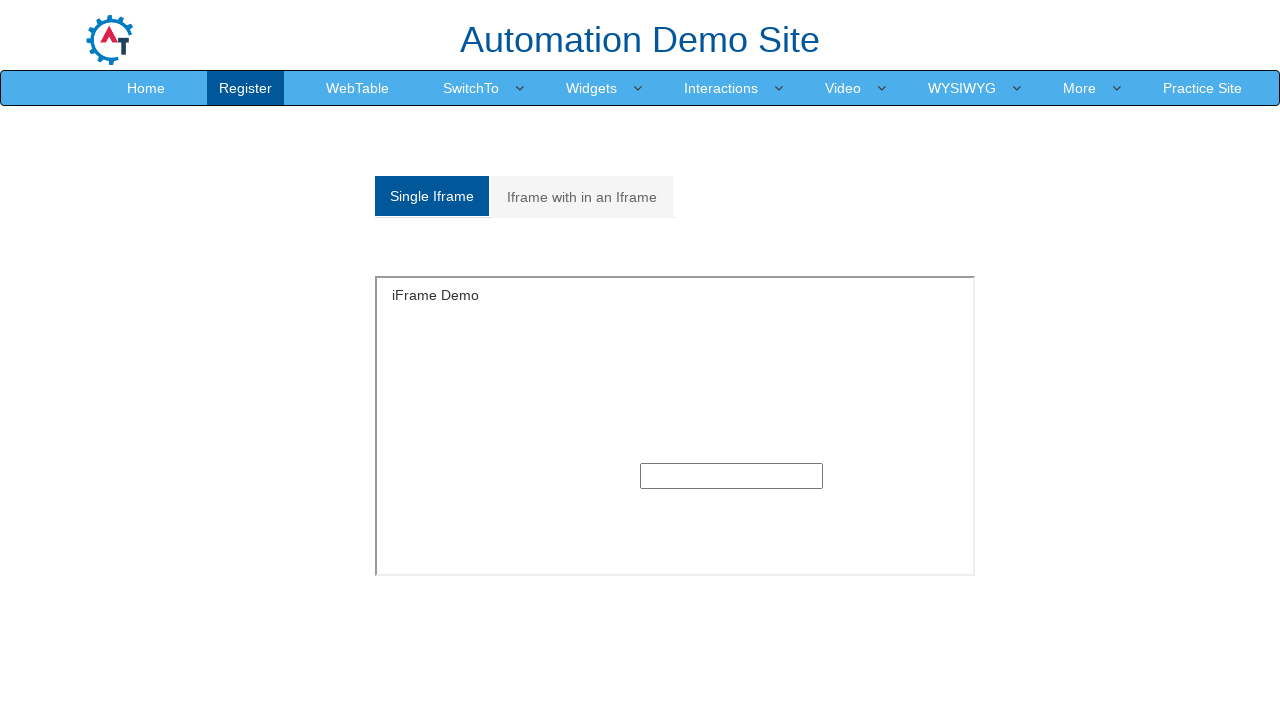

Located all iframes on the page
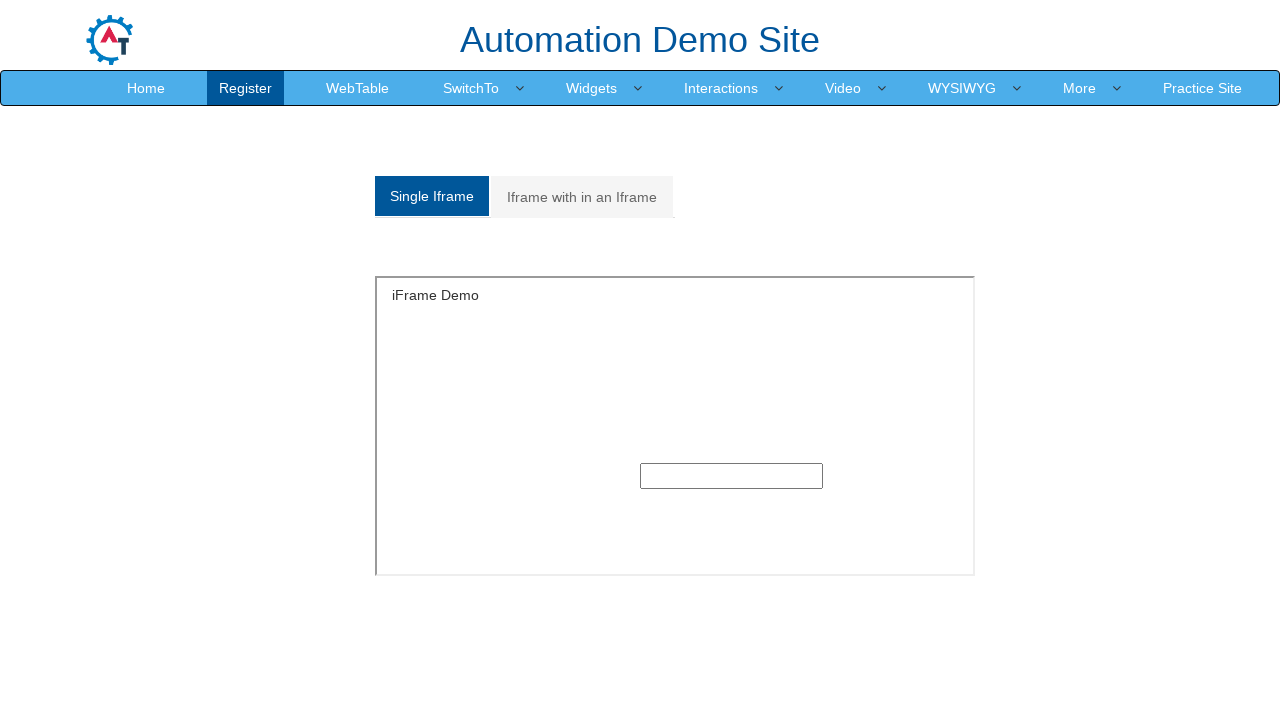

Found 9 iframe(s) on the page
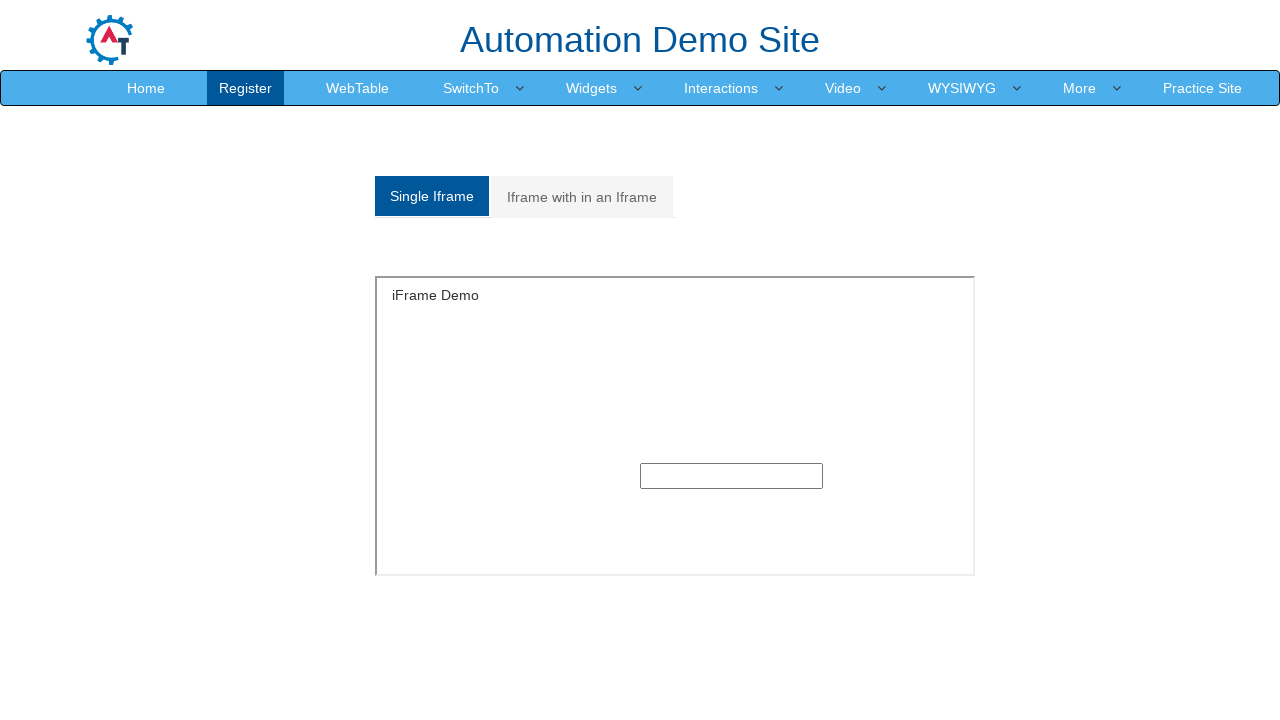

Switched to 'SingleFrame' iframe
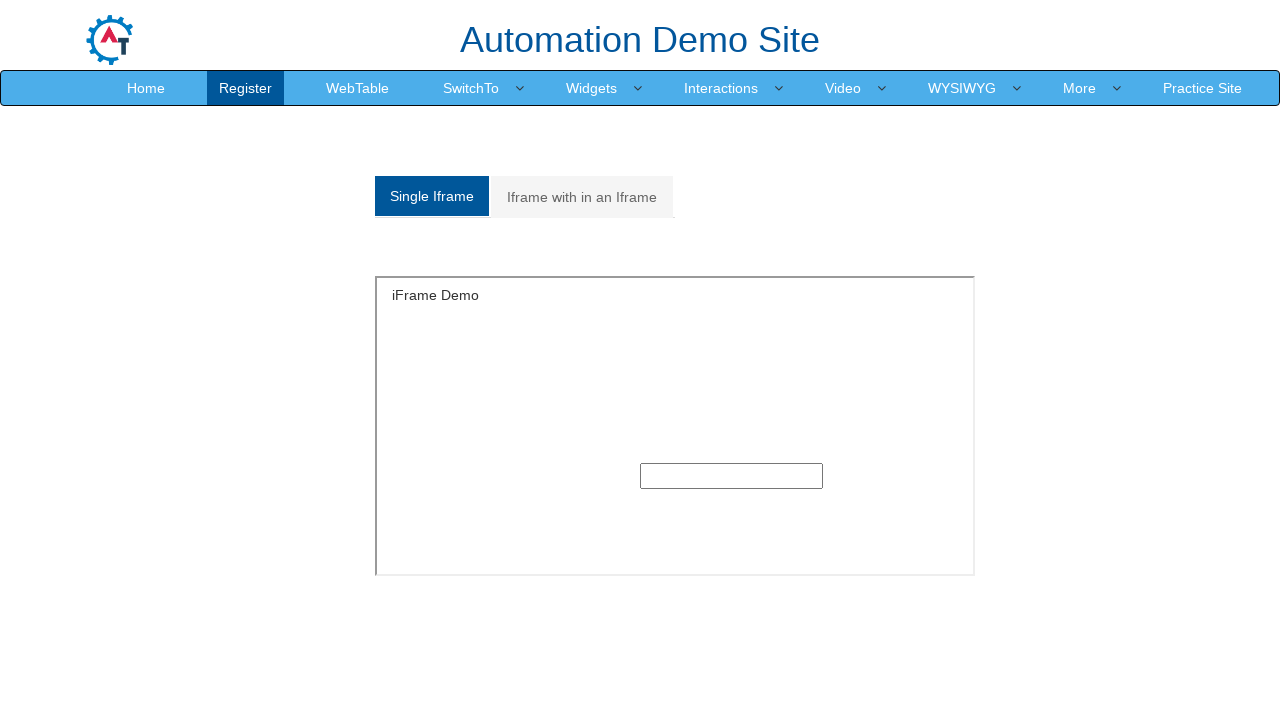

Filled text input field inside iframe with 'mahesh' on input
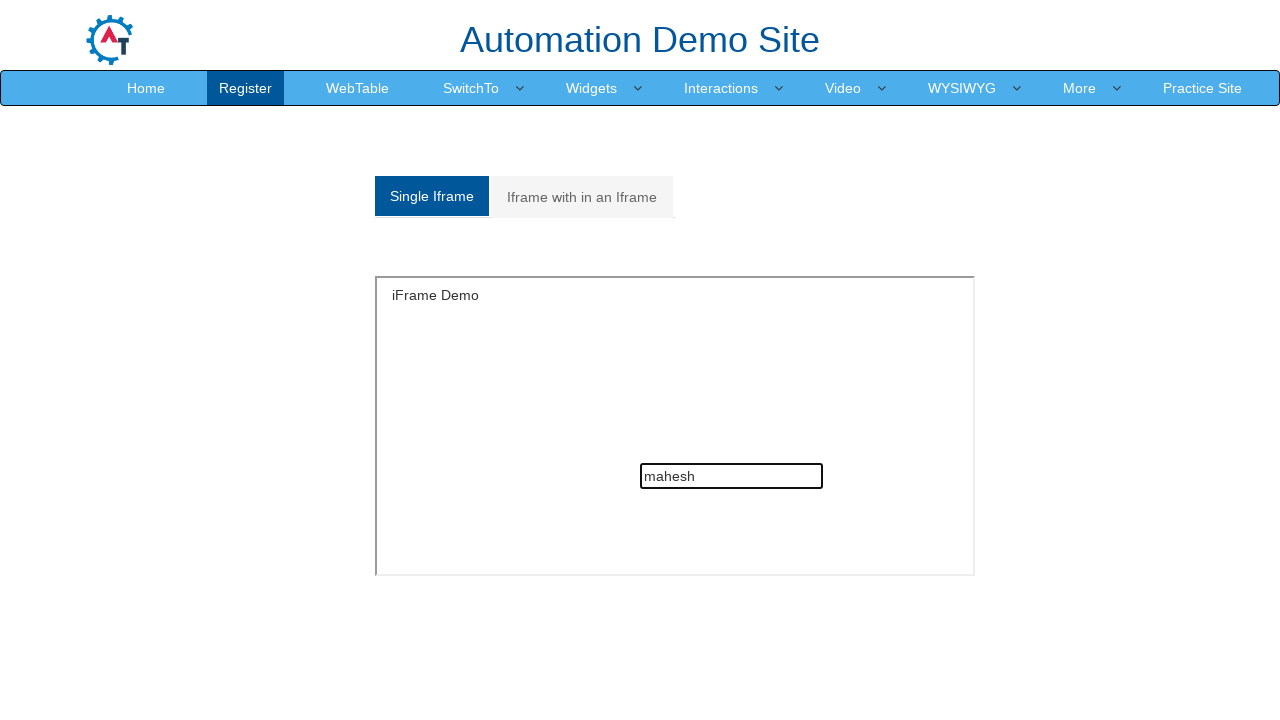

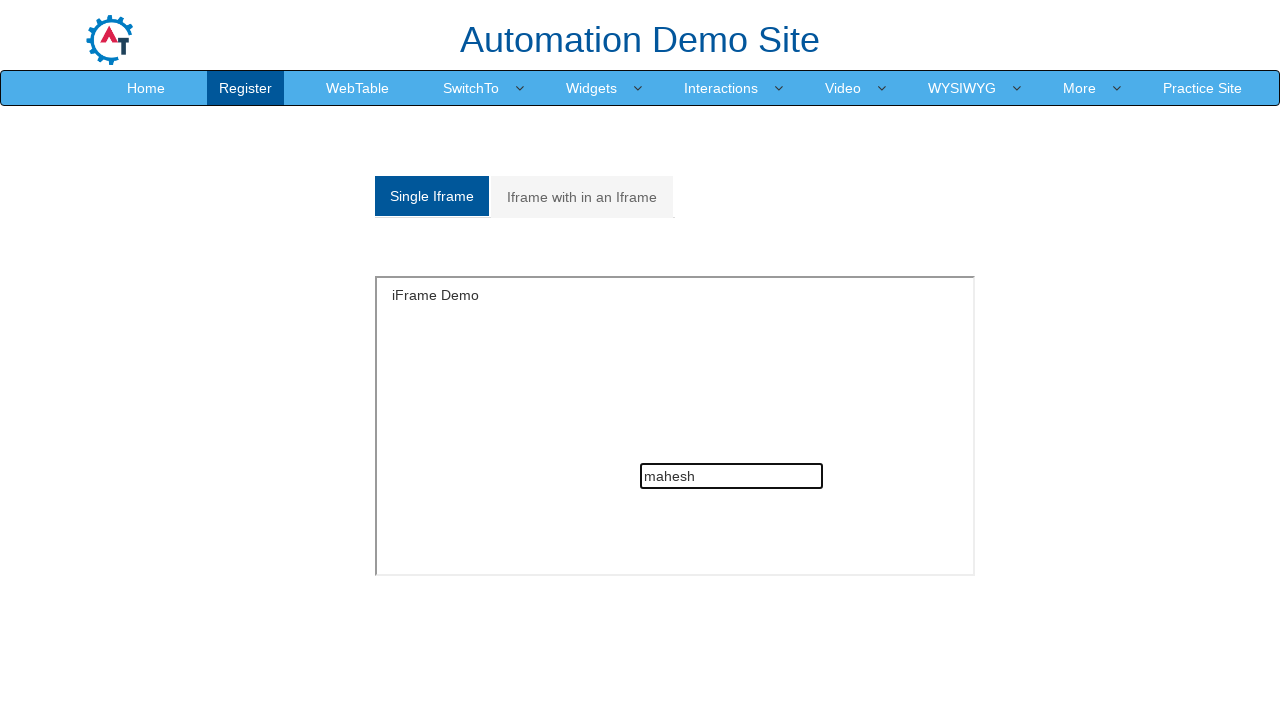